Tests JavaScript alert handling by clicking various alert buttons and accepting/dismissing the resulting alert dialogs, including a timed alert that appears after a delay.

Starting URL: https://demoqa.com/alerts

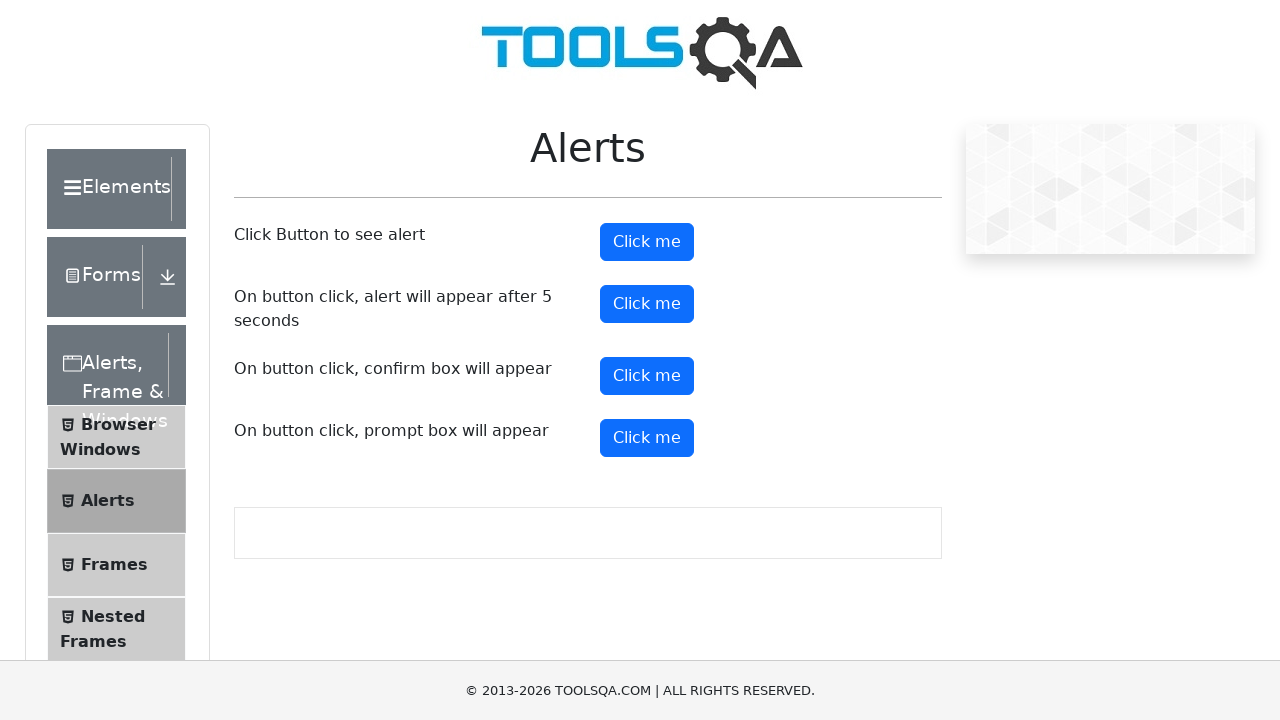

Set up dialog handler to accept alerts
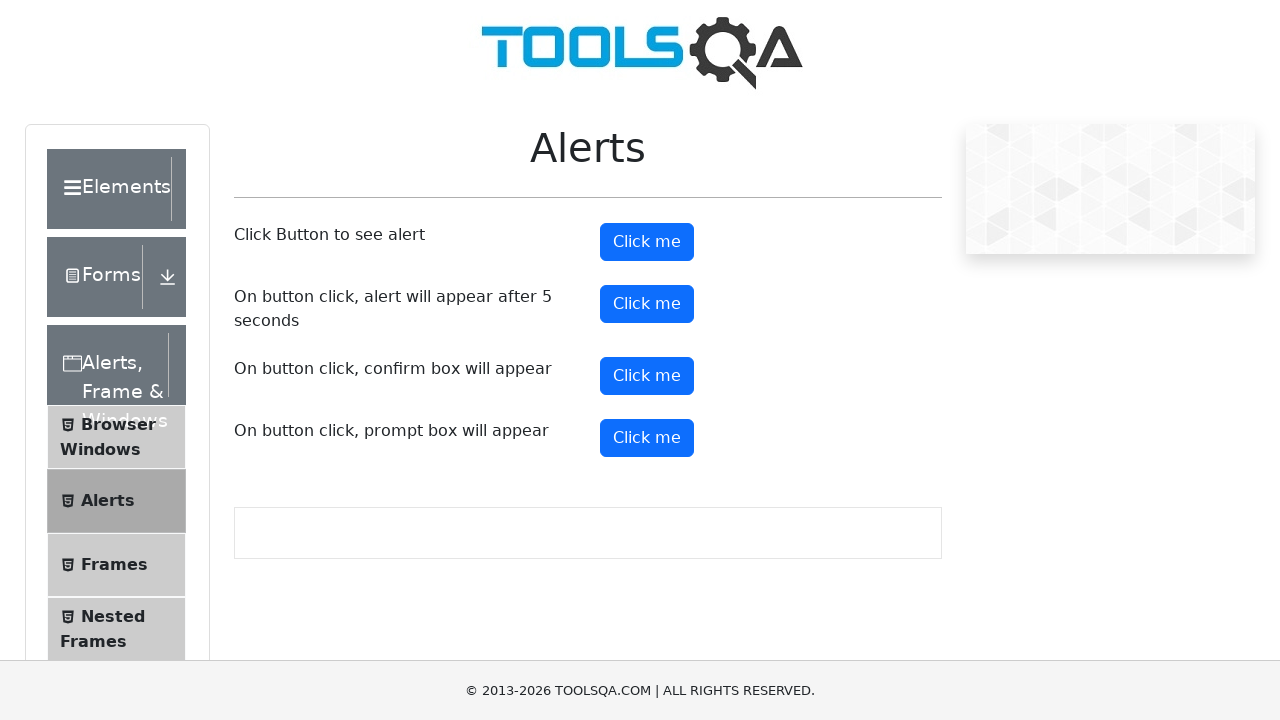

Clicked alert button at (647, 242) on #alertButton
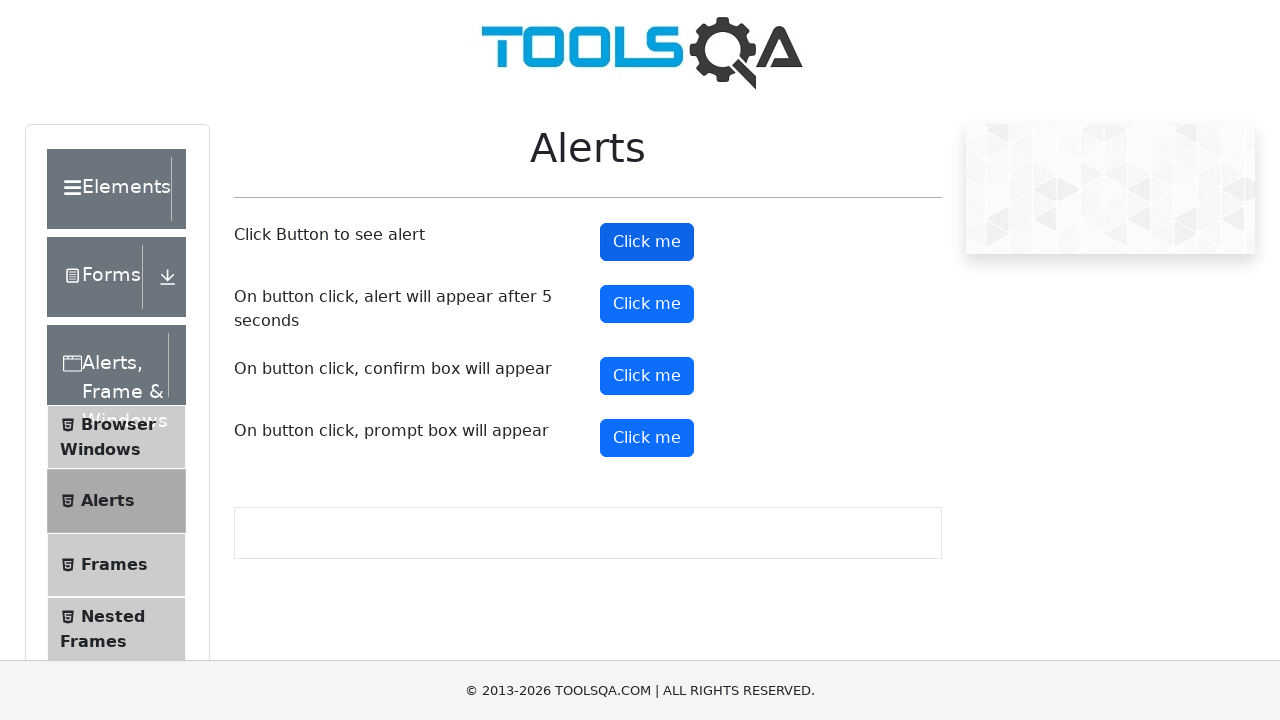

Removed dialog listener after accepting alert
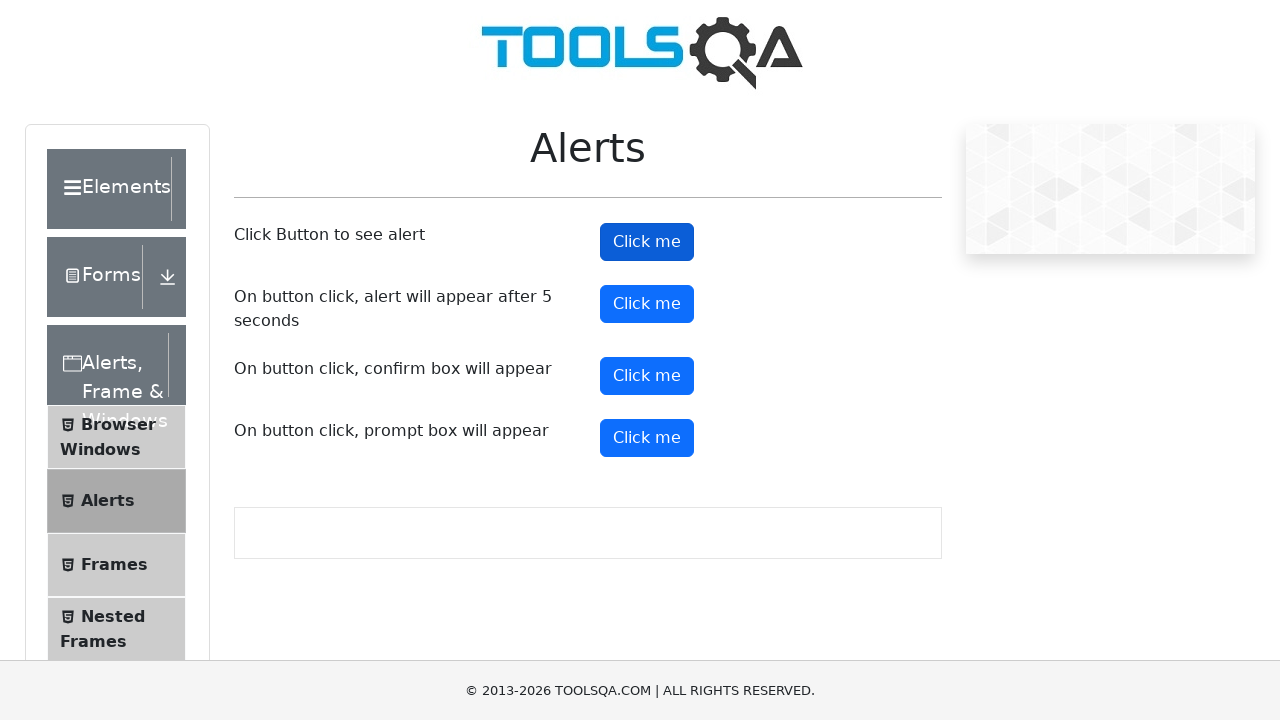

Set up dialog handler to accept timed alert
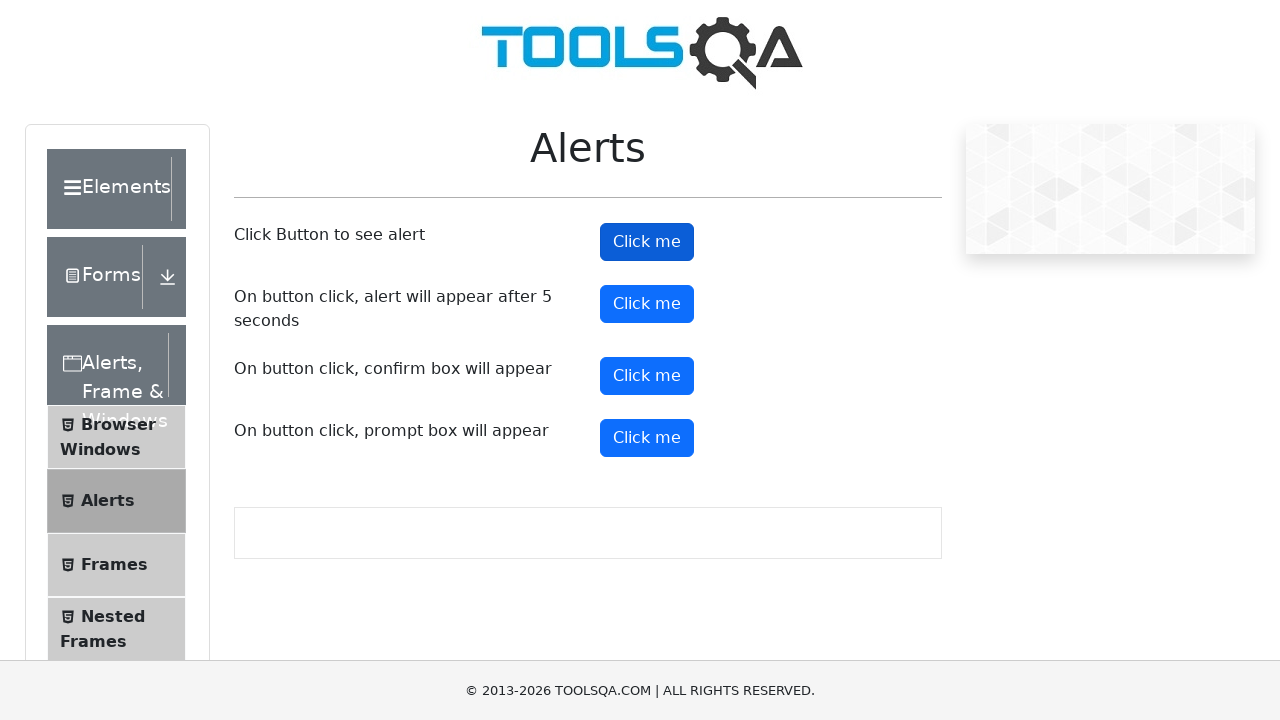

Clicked timed alert button at (647, 304) on #timerAlertButton
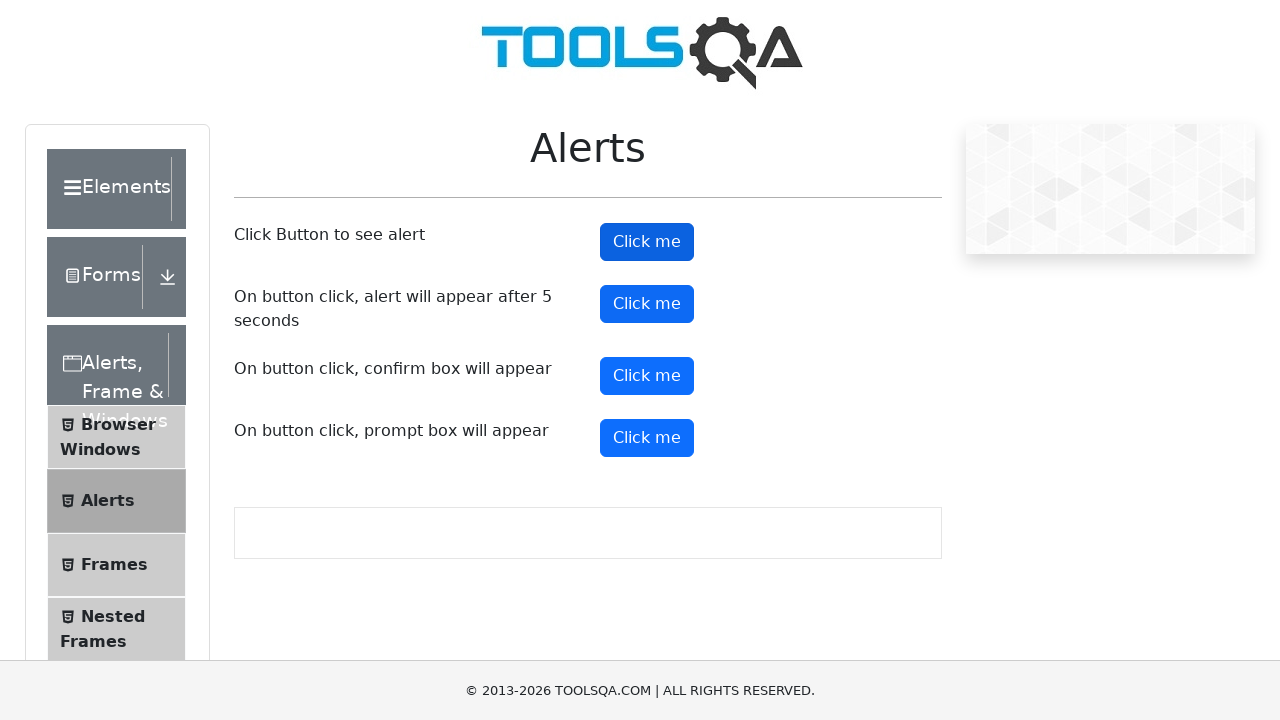

Waited 6 seconds for timed alert to appear and be accepted
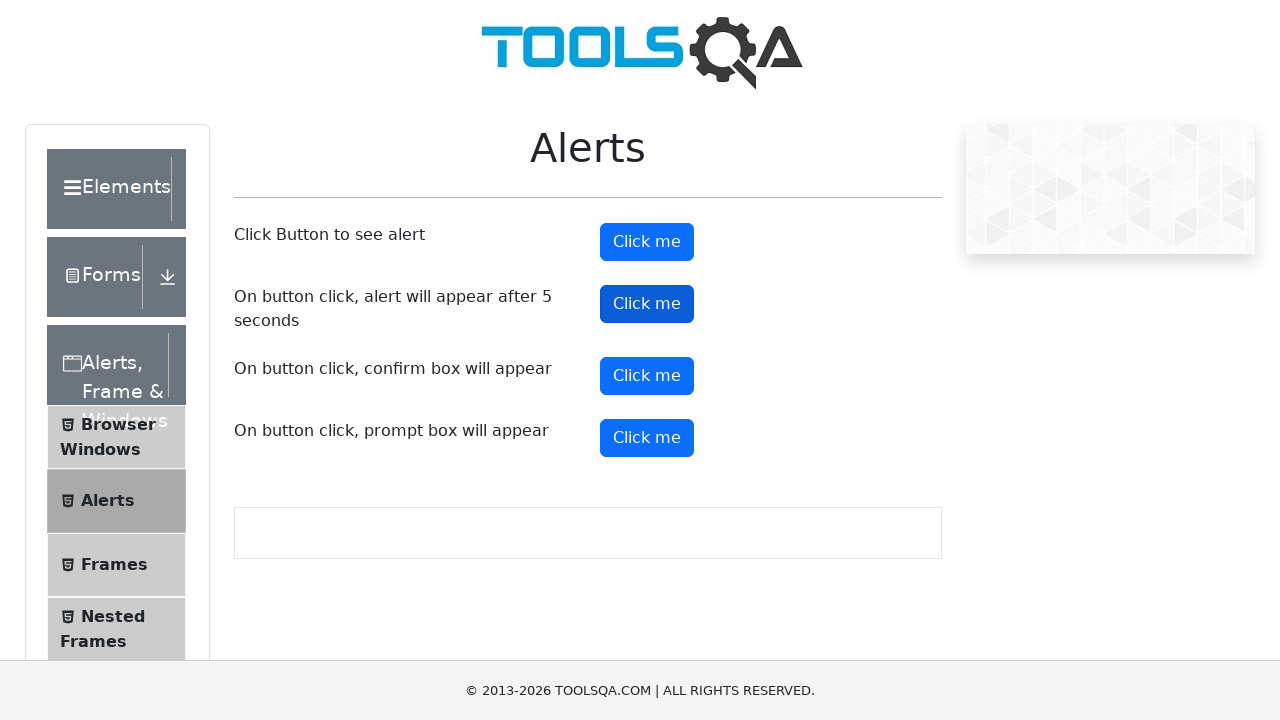

Removed dialog listener after accepting timed alert
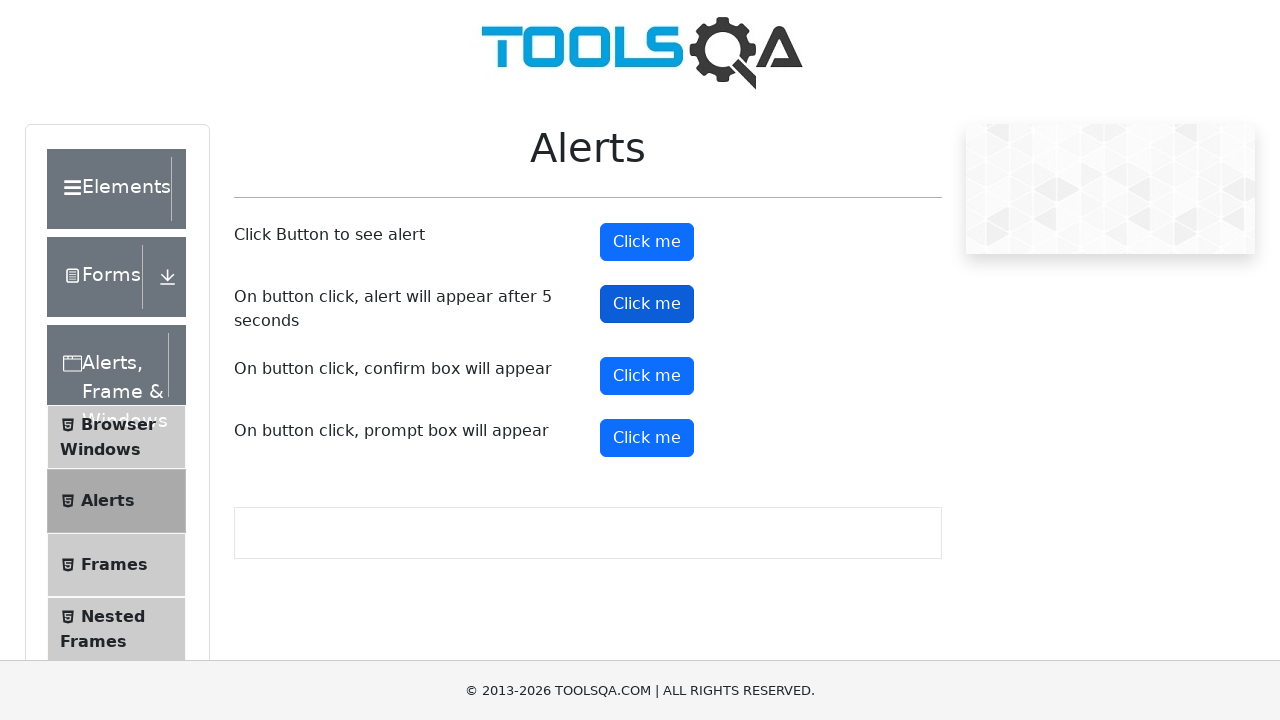

Set up dialog handler to dismiss alerts
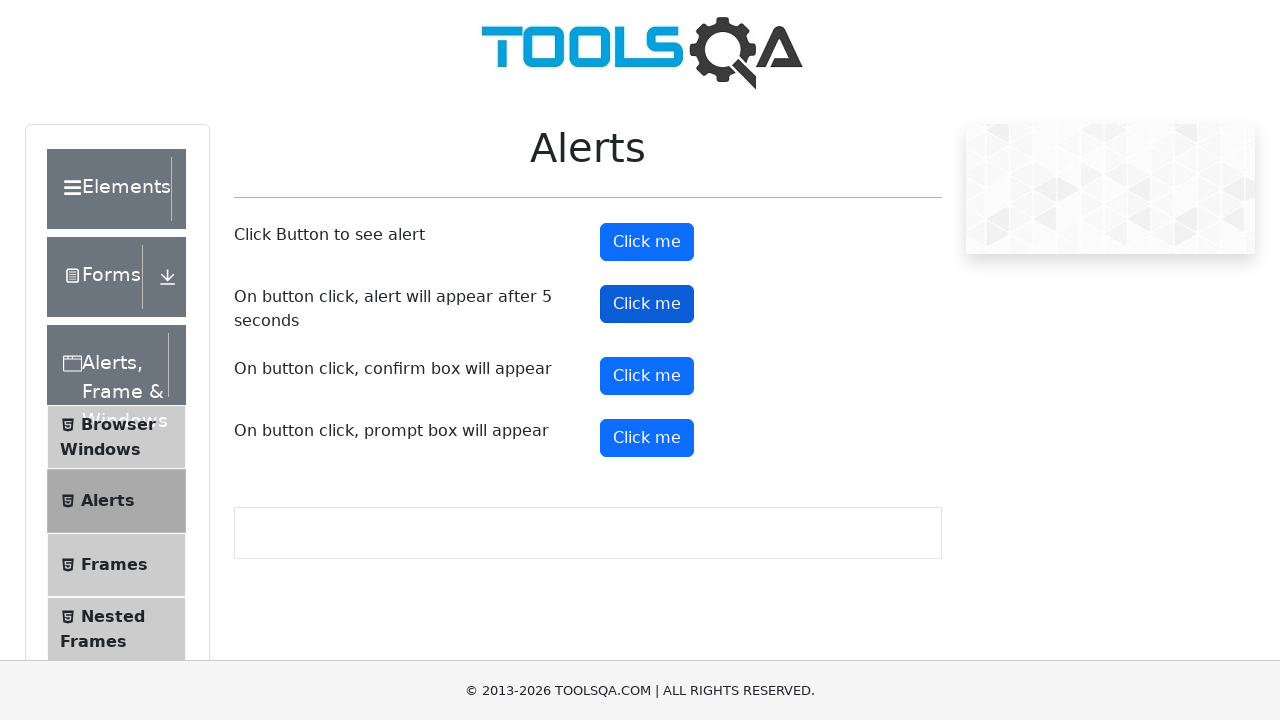

Clicked confirm button at (647, 376) on #confirmButton
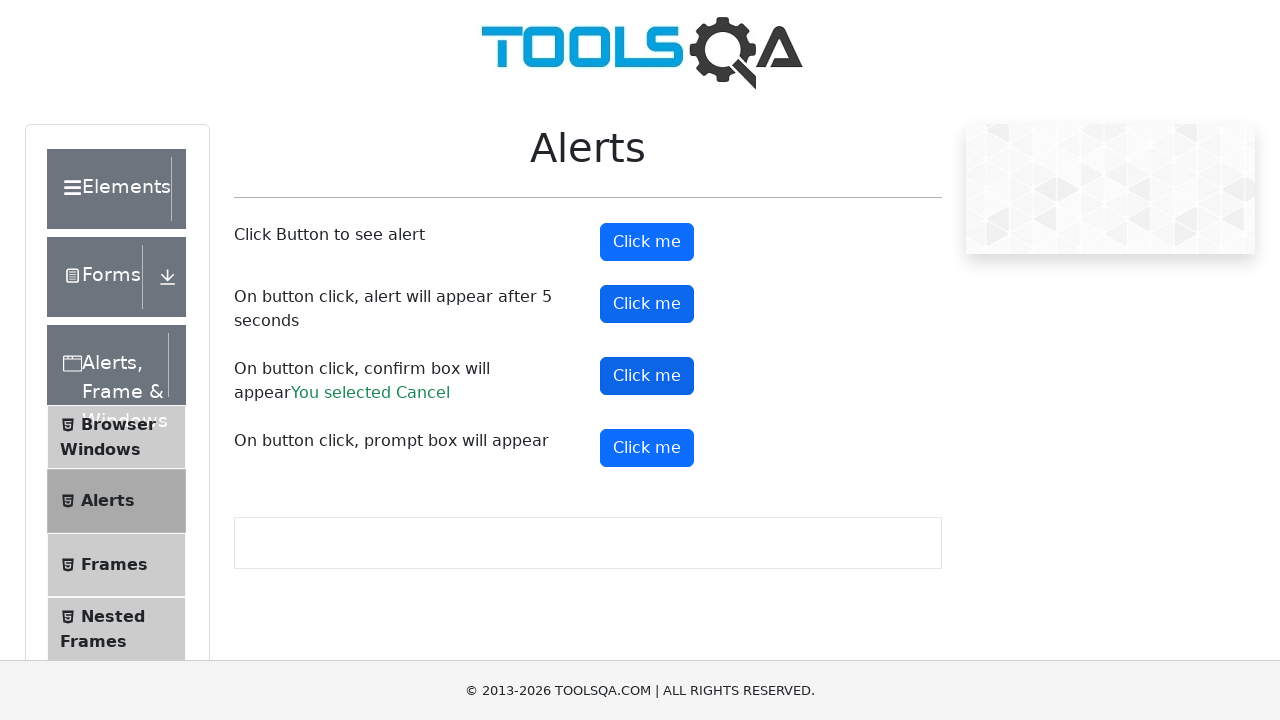

Removed dialog listener after dismissing alert
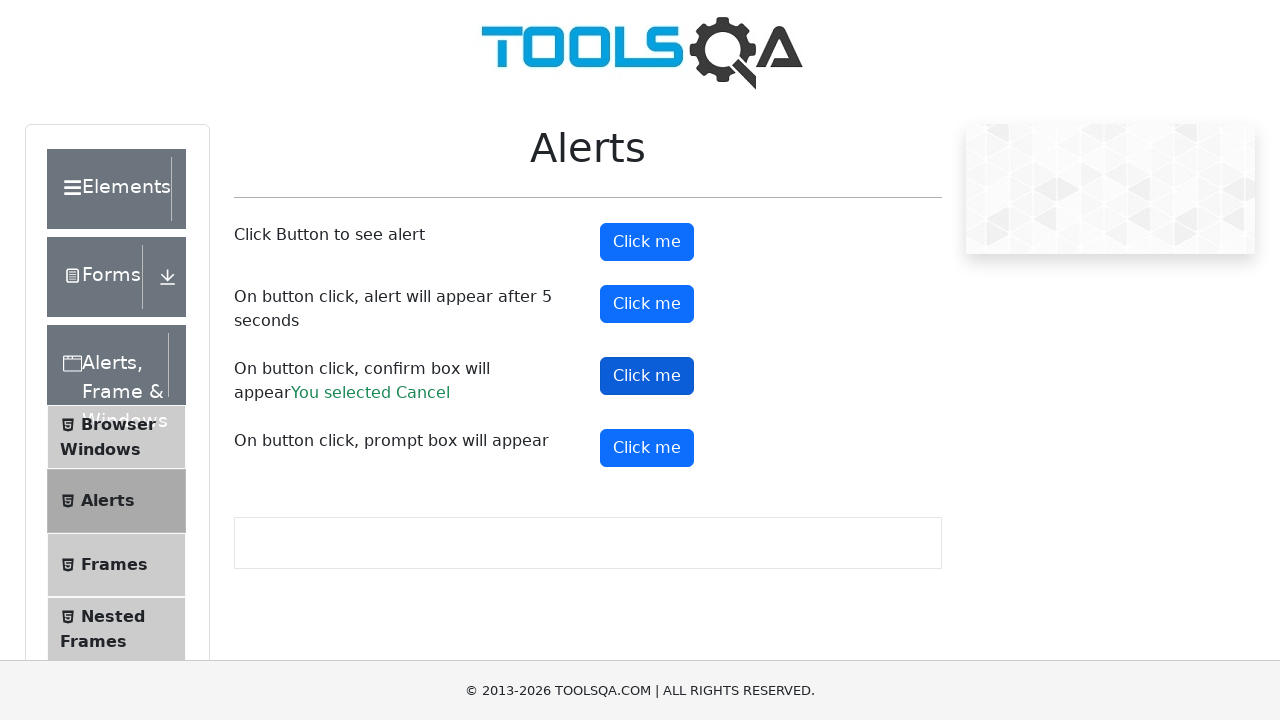

Verified dismiss result text 'Cancel' appeared on page
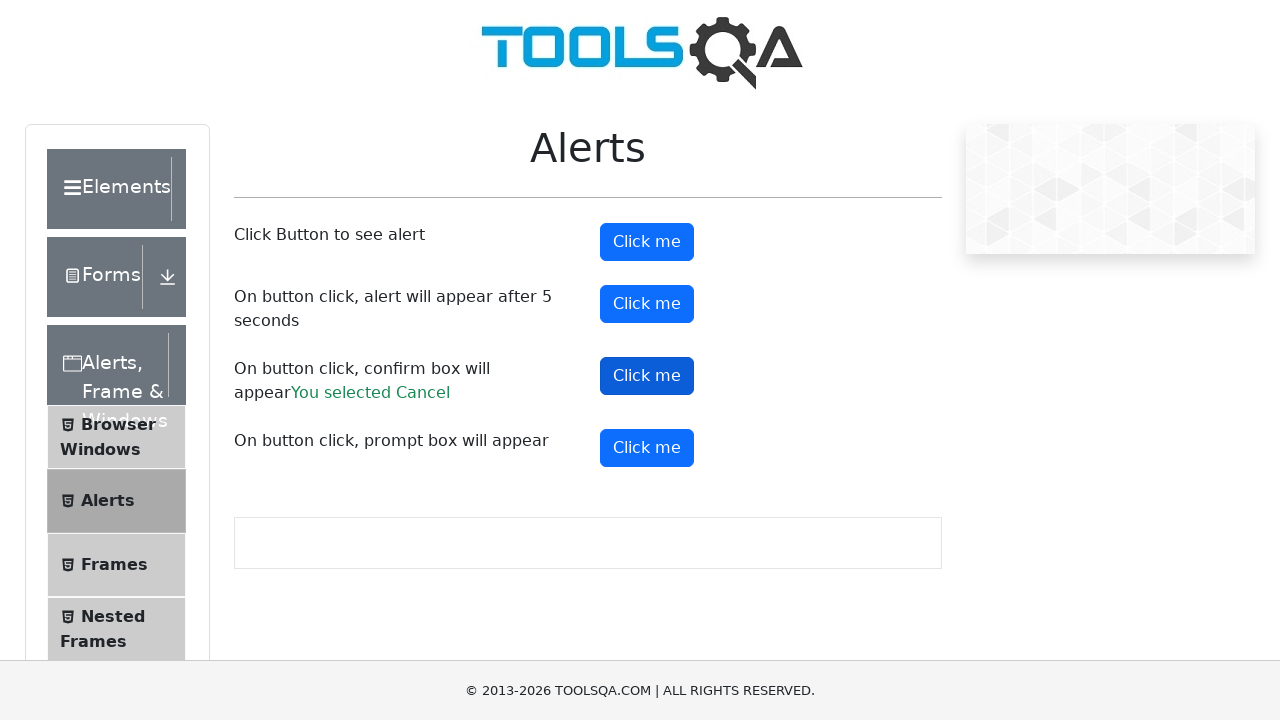

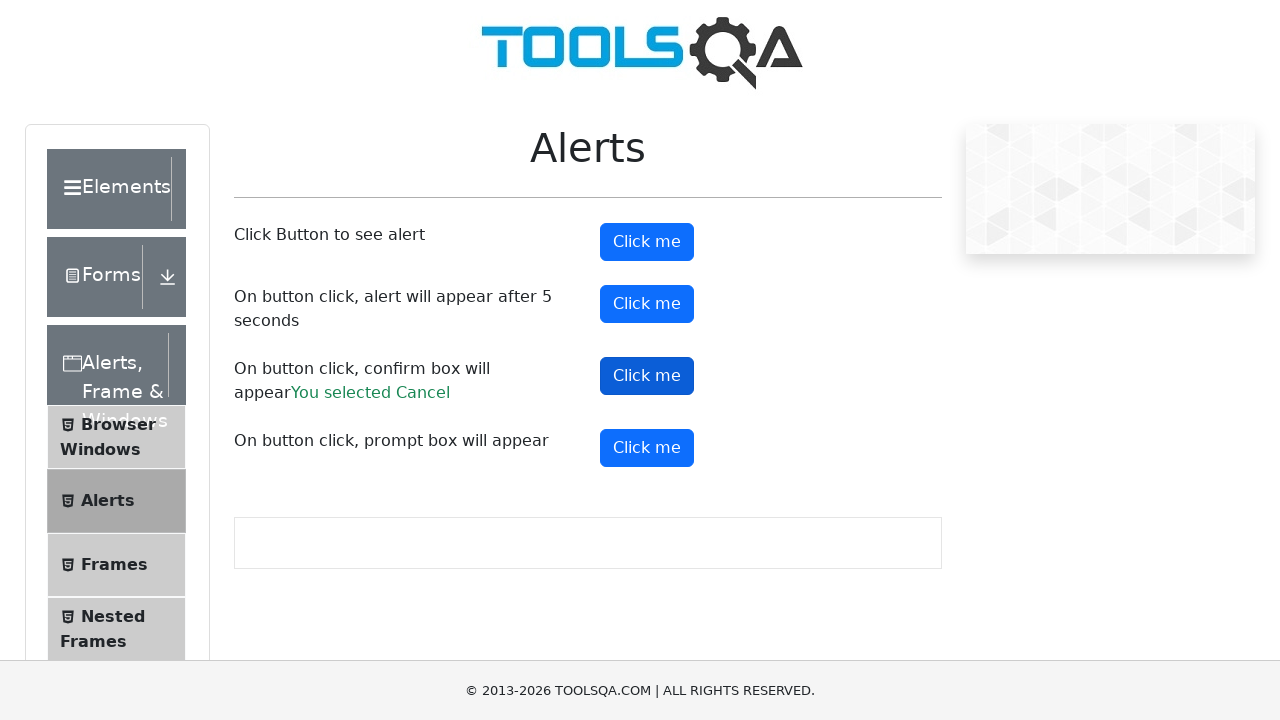